Tests drag and drop functionality on the jQuery UI demo page by dragging an element onto a droppable target within an iframe and verifying the text changes to "Dropped!"

Starting URL: https://jqueryui.com/droppable/

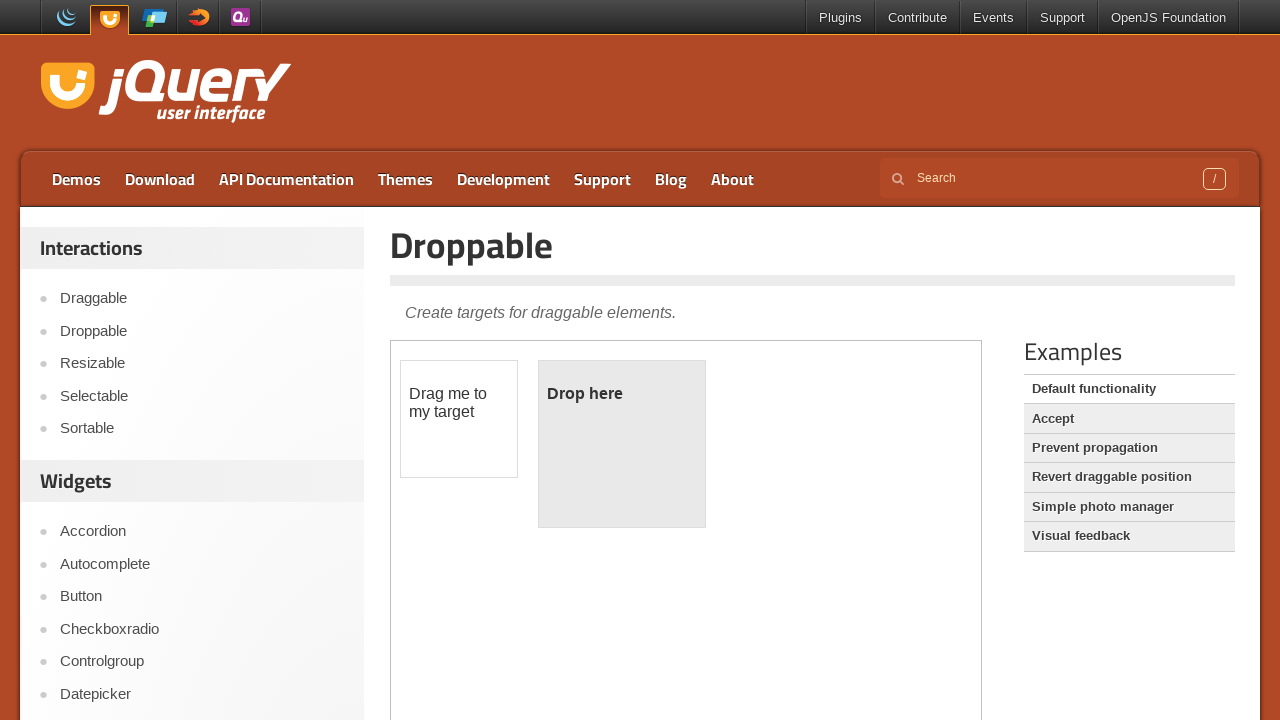

Located the demo iframe containing drag and drop elements
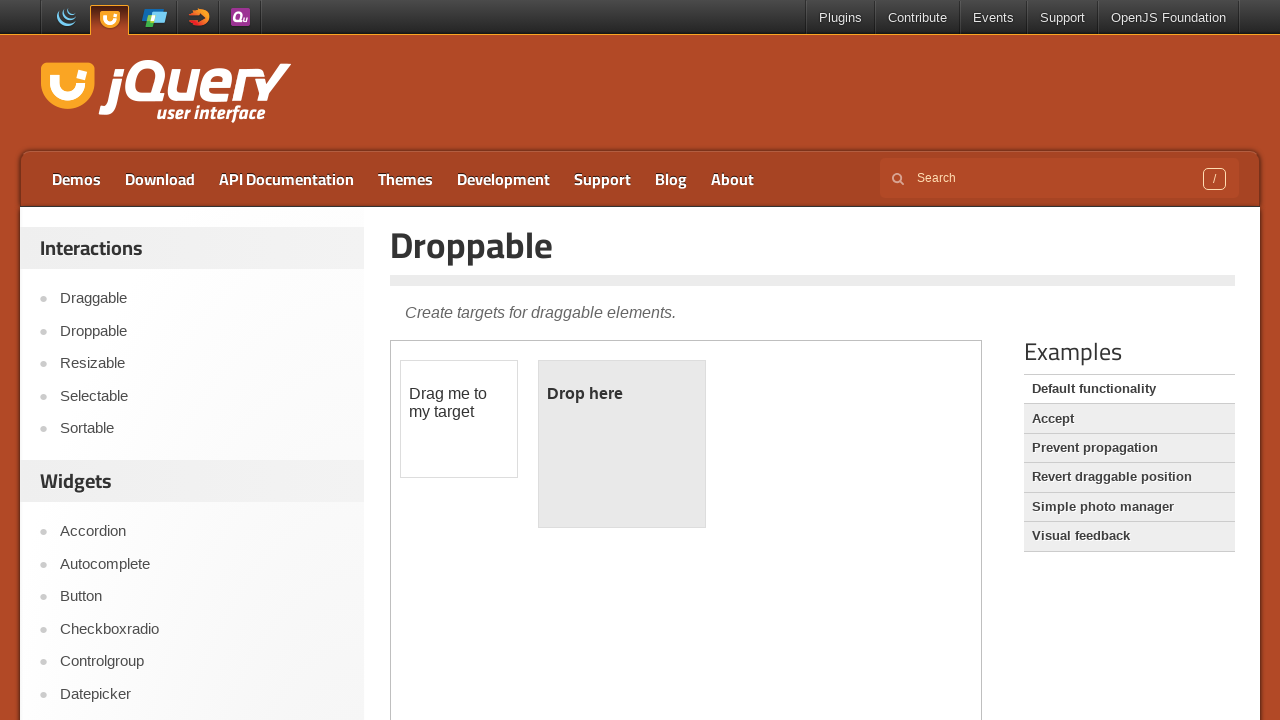

Located the draggable element with id 'draggable'
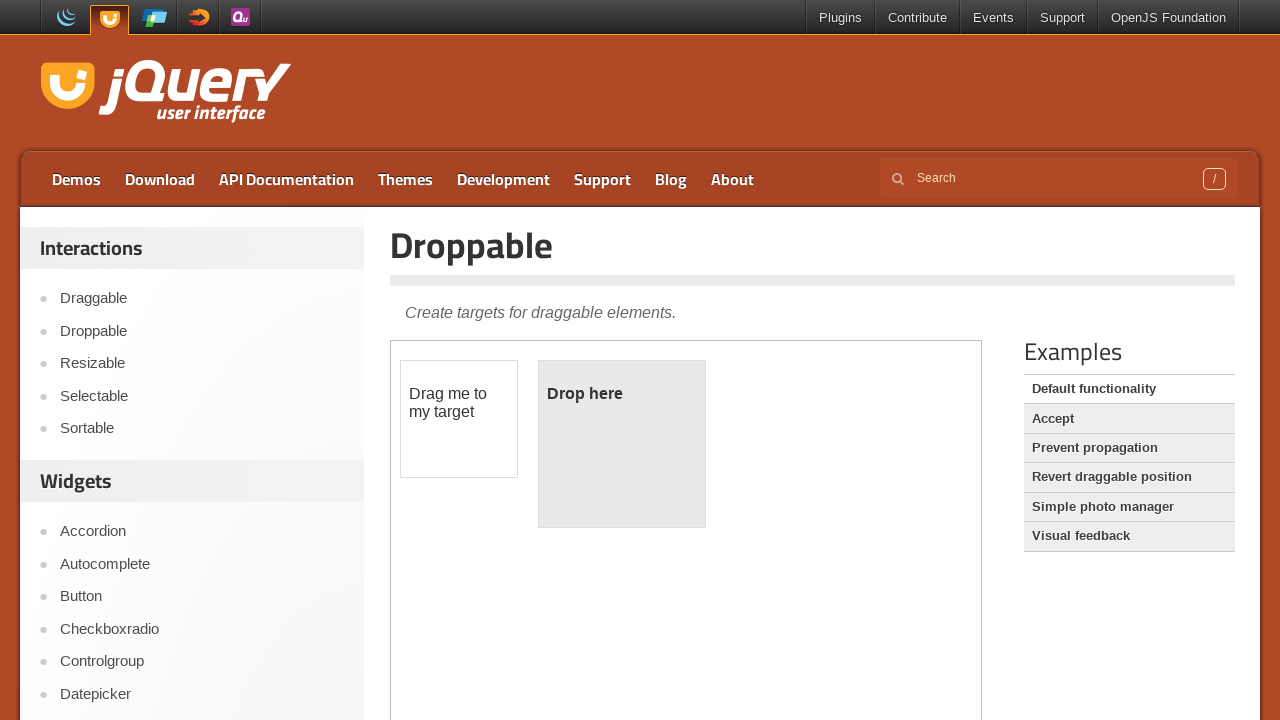

Located the droppable target element with id 'droppable'
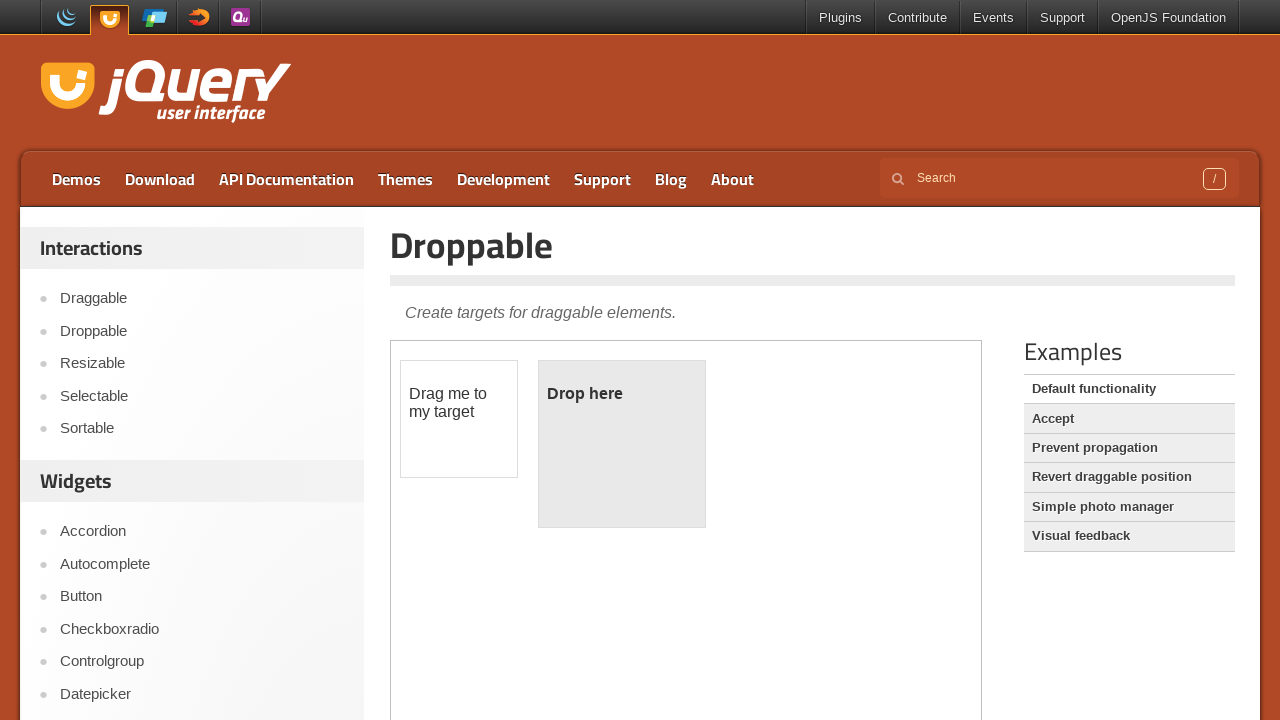

Dragged the draggable element onto the droppable target at (622, 444)
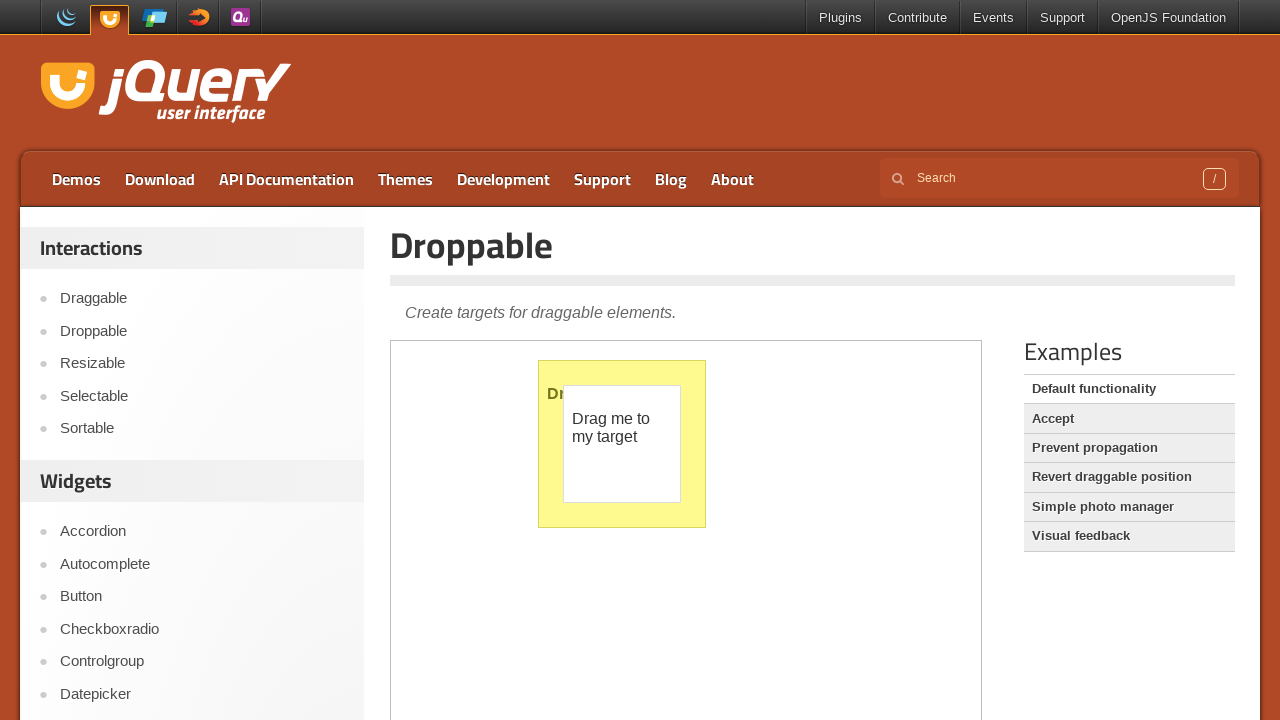

Retrieved the text from the droppable element
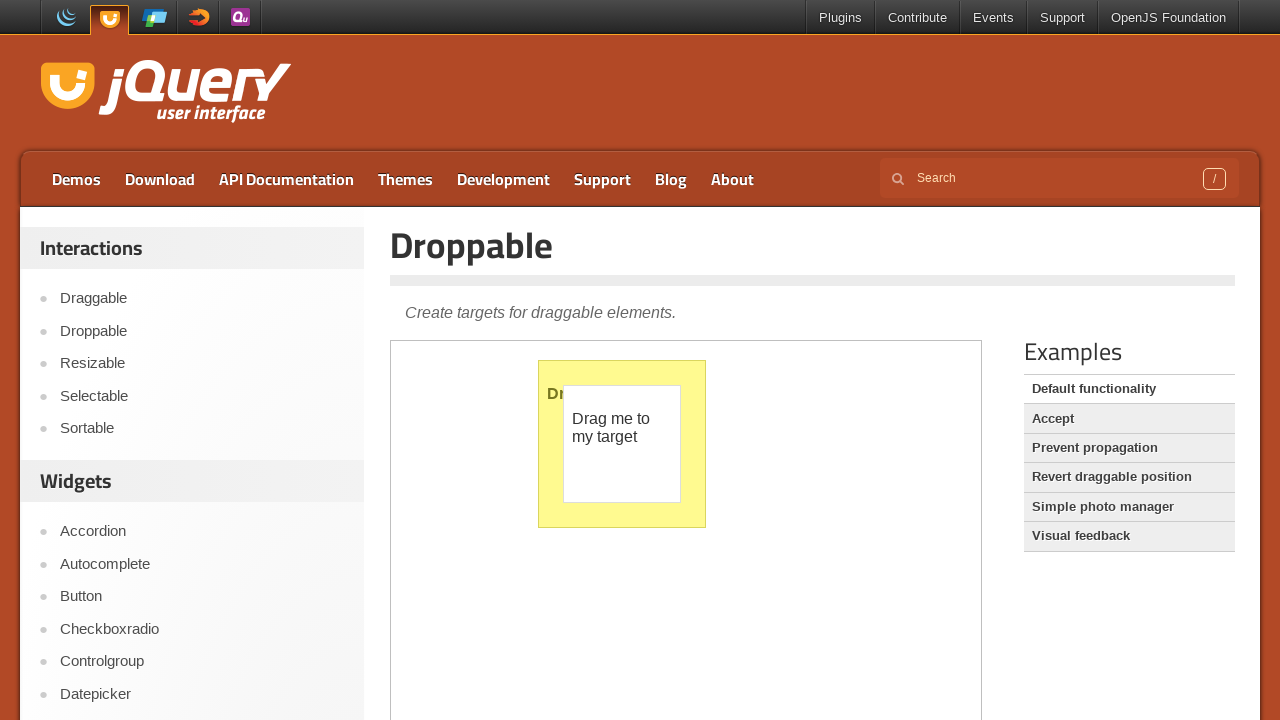

Verified that the droppable element text changed to 'Dropped!' - test passed
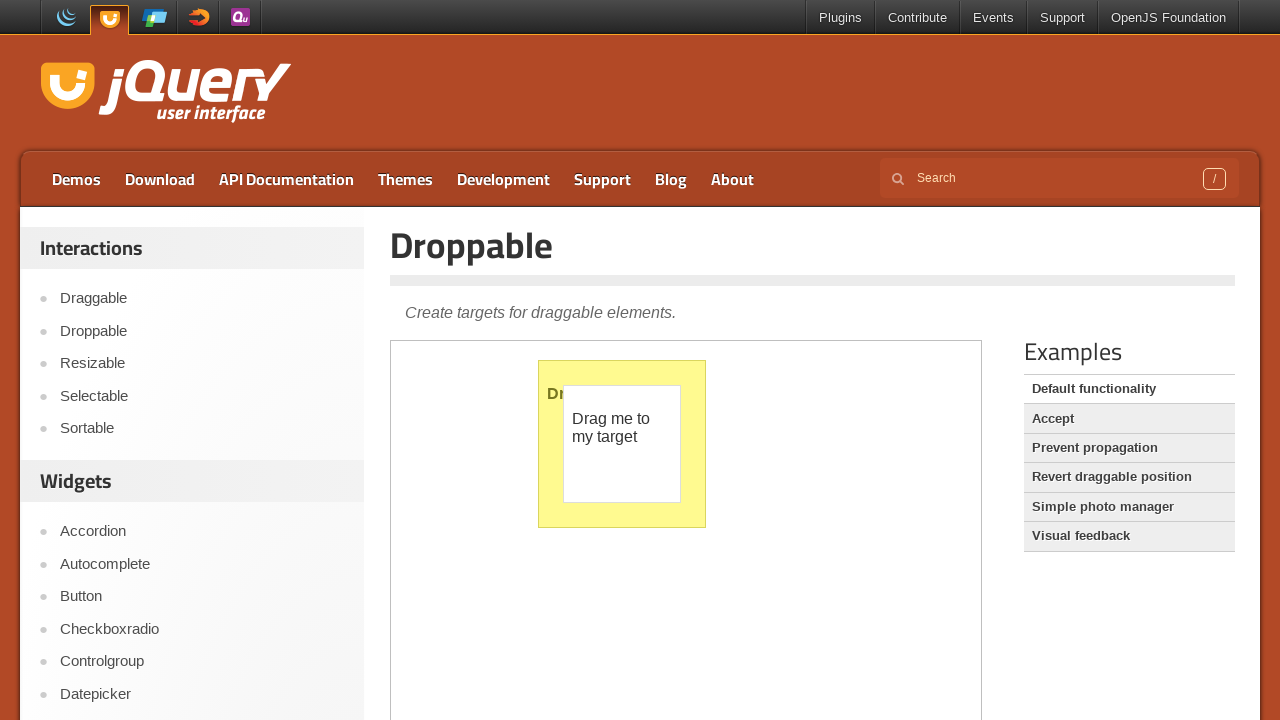

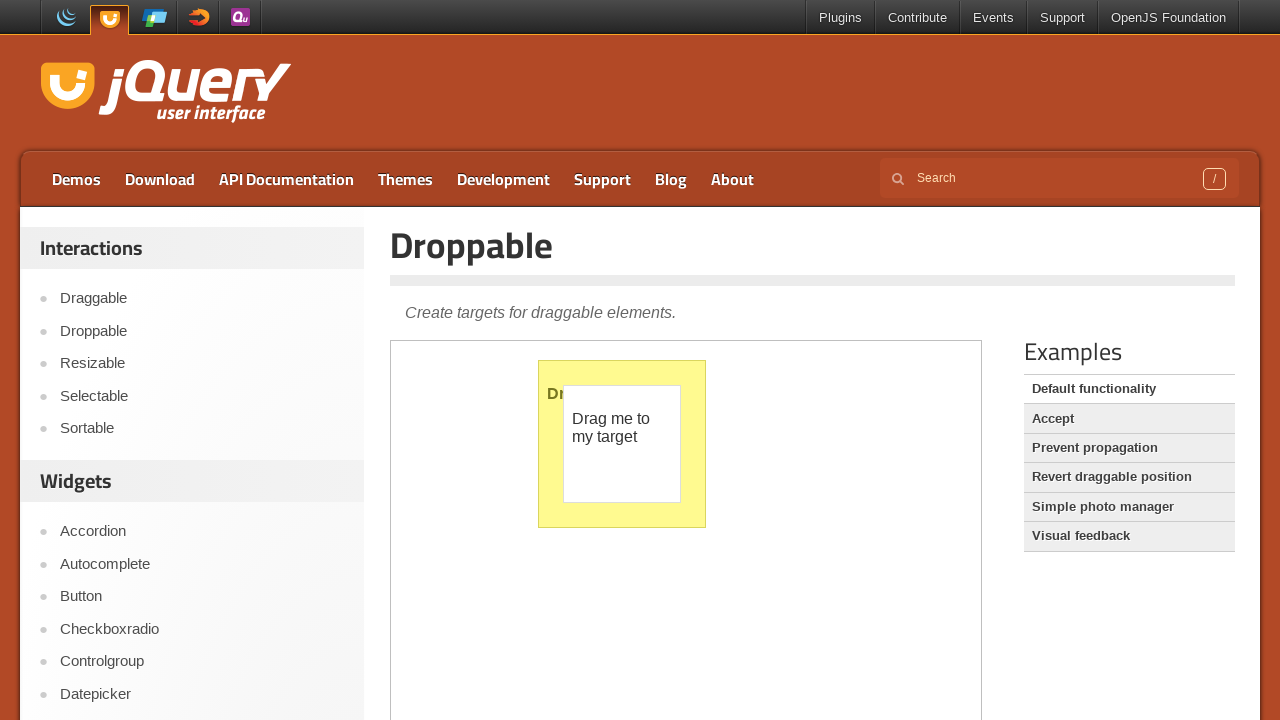